Navigates to the QA Training website and verifies the page loads successfully by checking the page content is available

Starting URL: https://qatraining.fr/

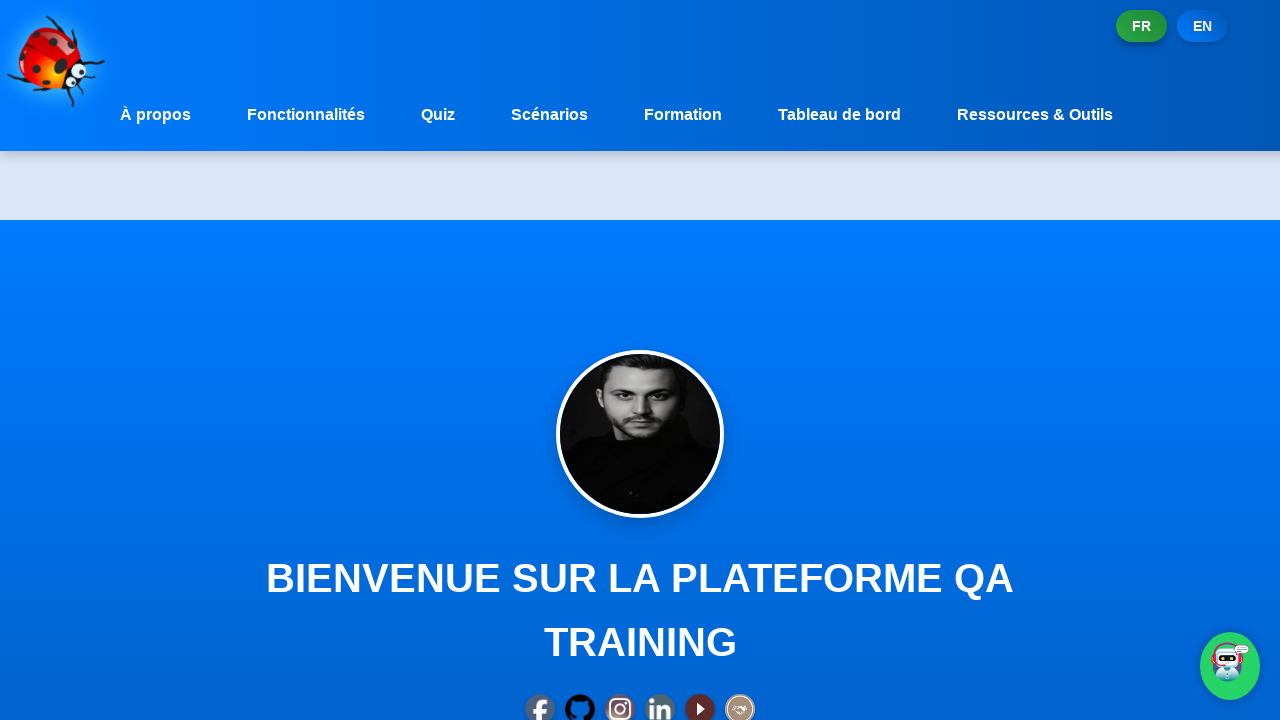

Waited for page DOM to fully load
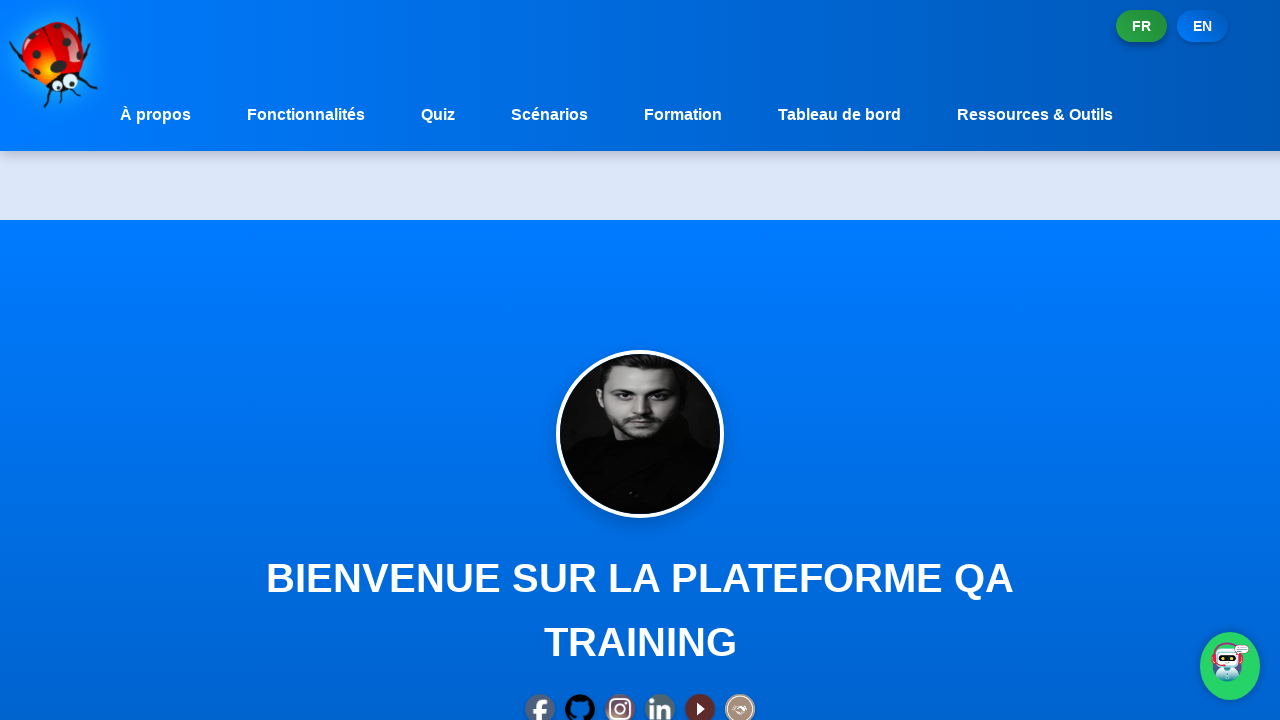

Retrieved page source content
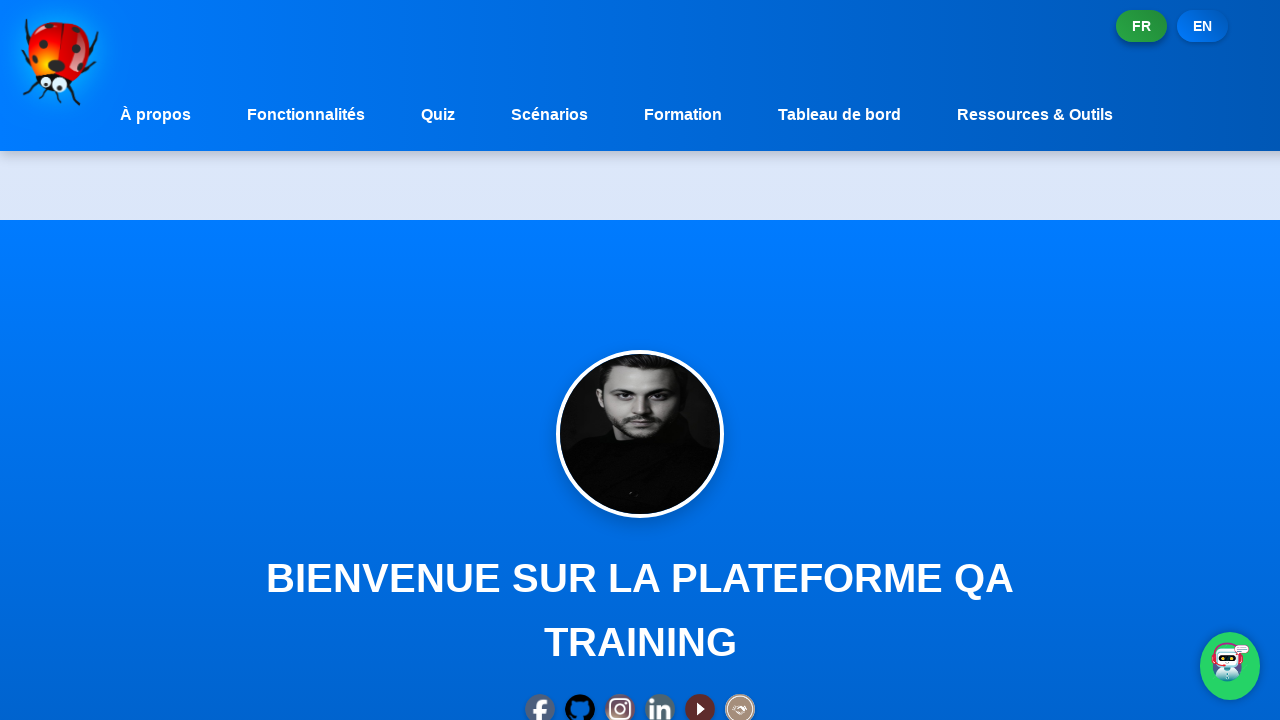

Verified page content is not empty - QA Training website loaded successfully
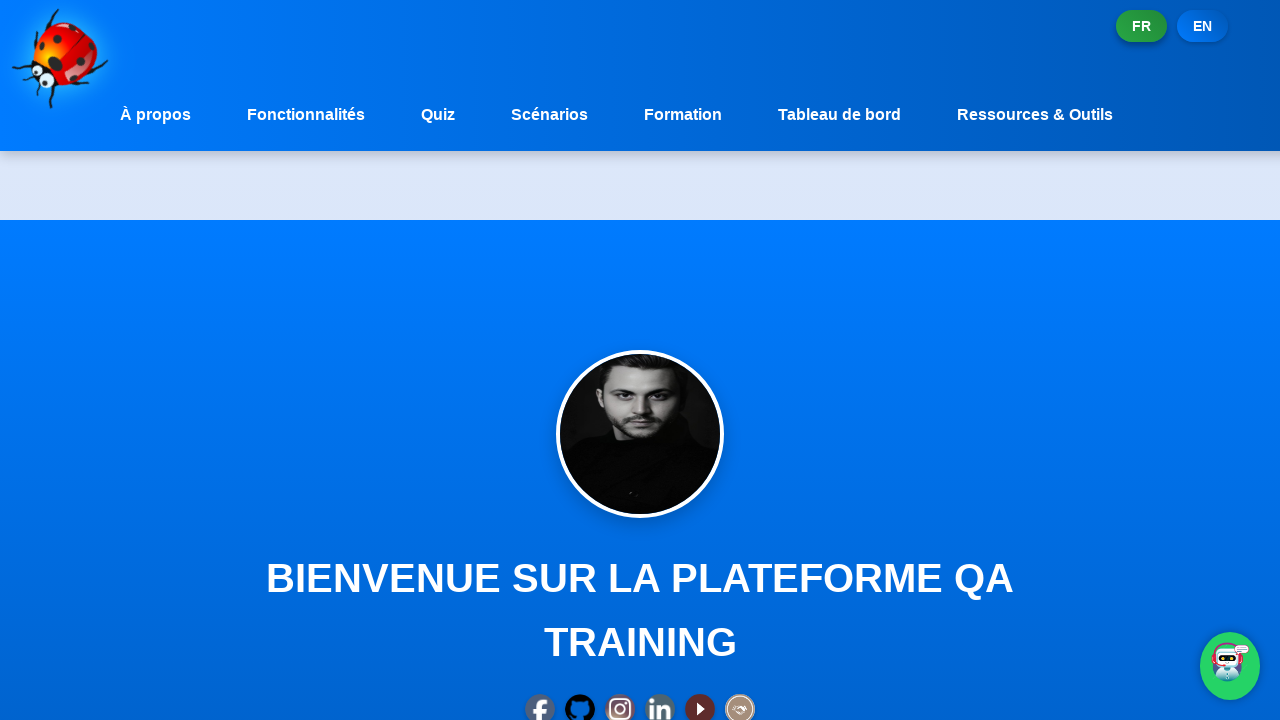

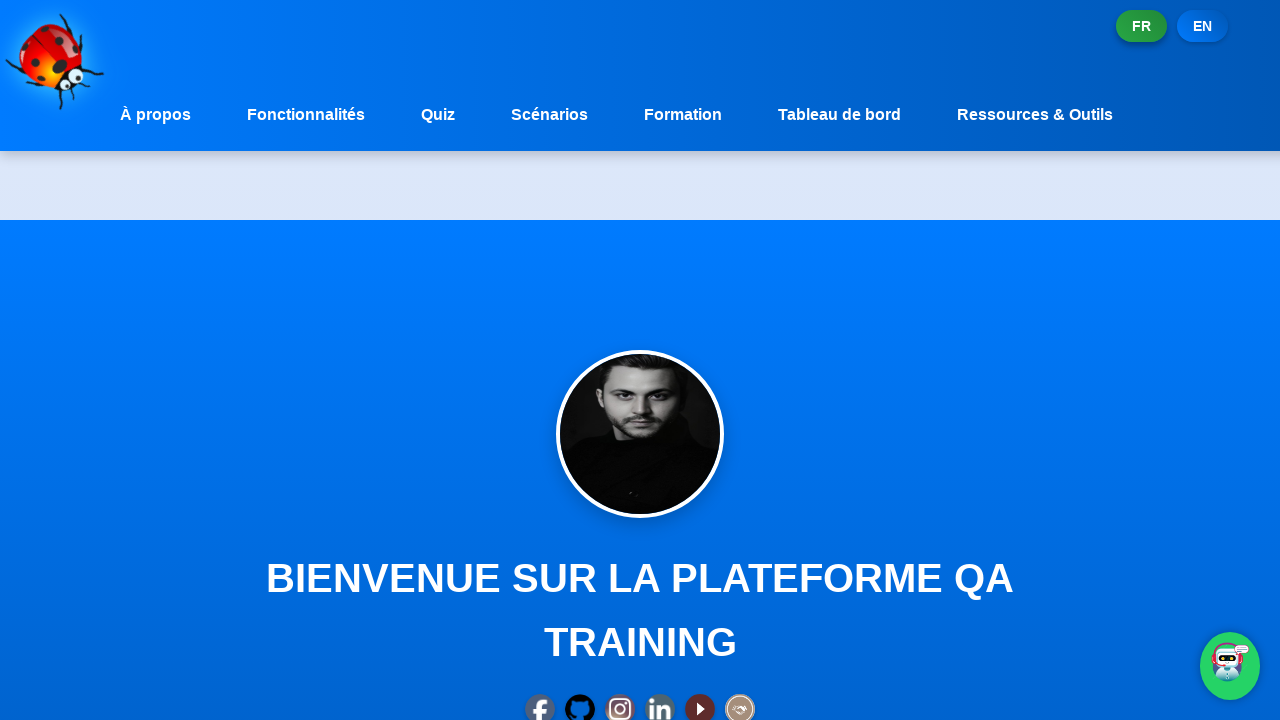